Tests mouse wheel scrolling by scrolling to a nested iframe element that is initially out of view

Starting URL: https://www.selenium.dev/selenium/web/scrolling_tests/frame_with_nested_scrolling_frame_out_of_view.html

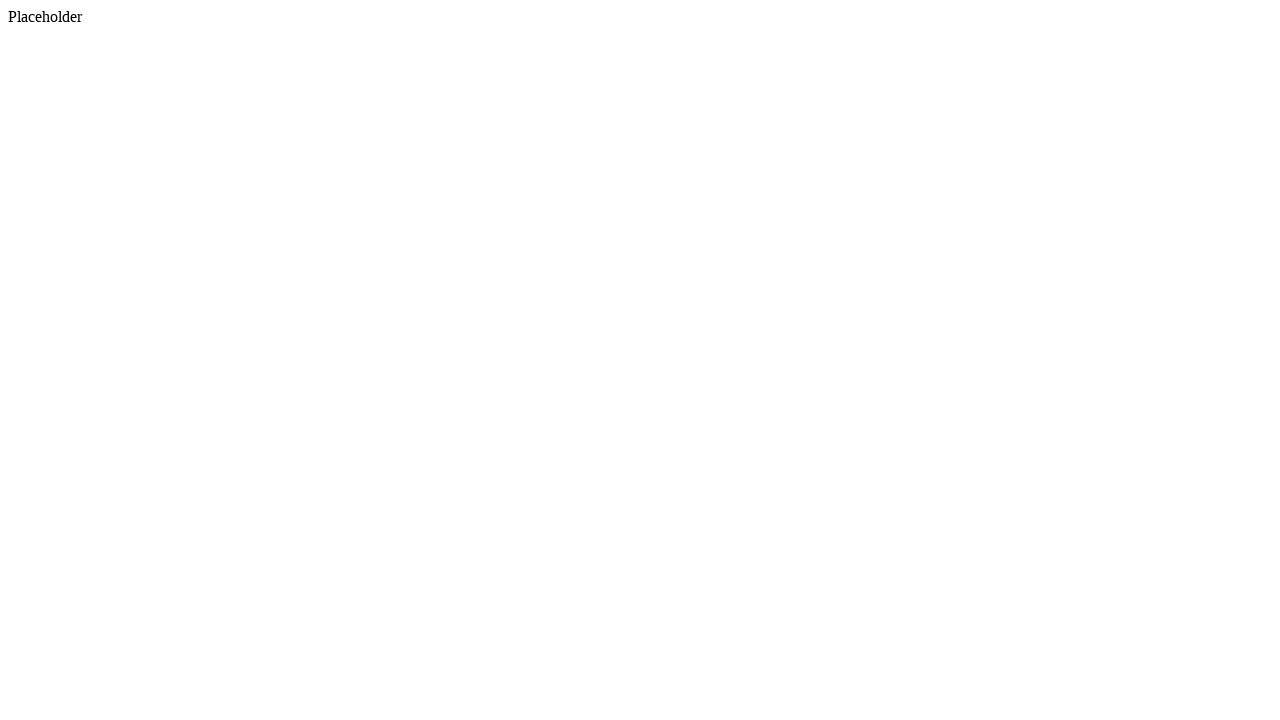

Waited 2 seconds for page to load
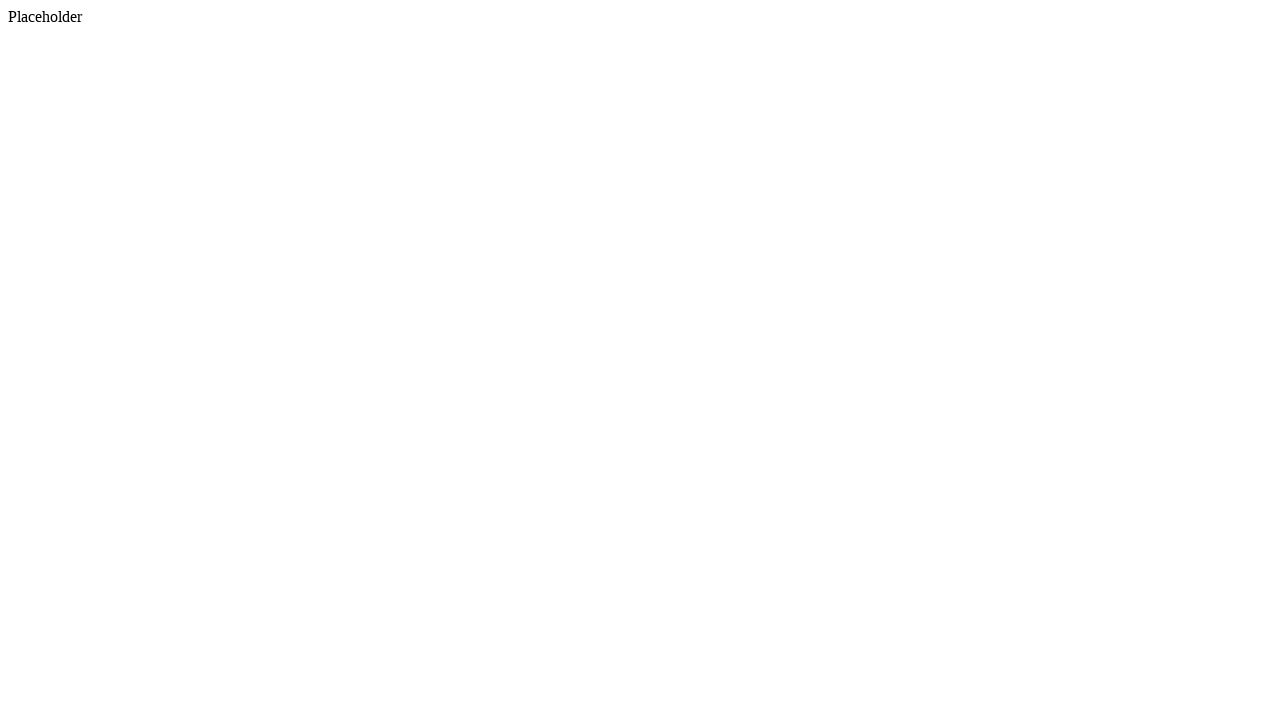

Located nested scrolling iframe element
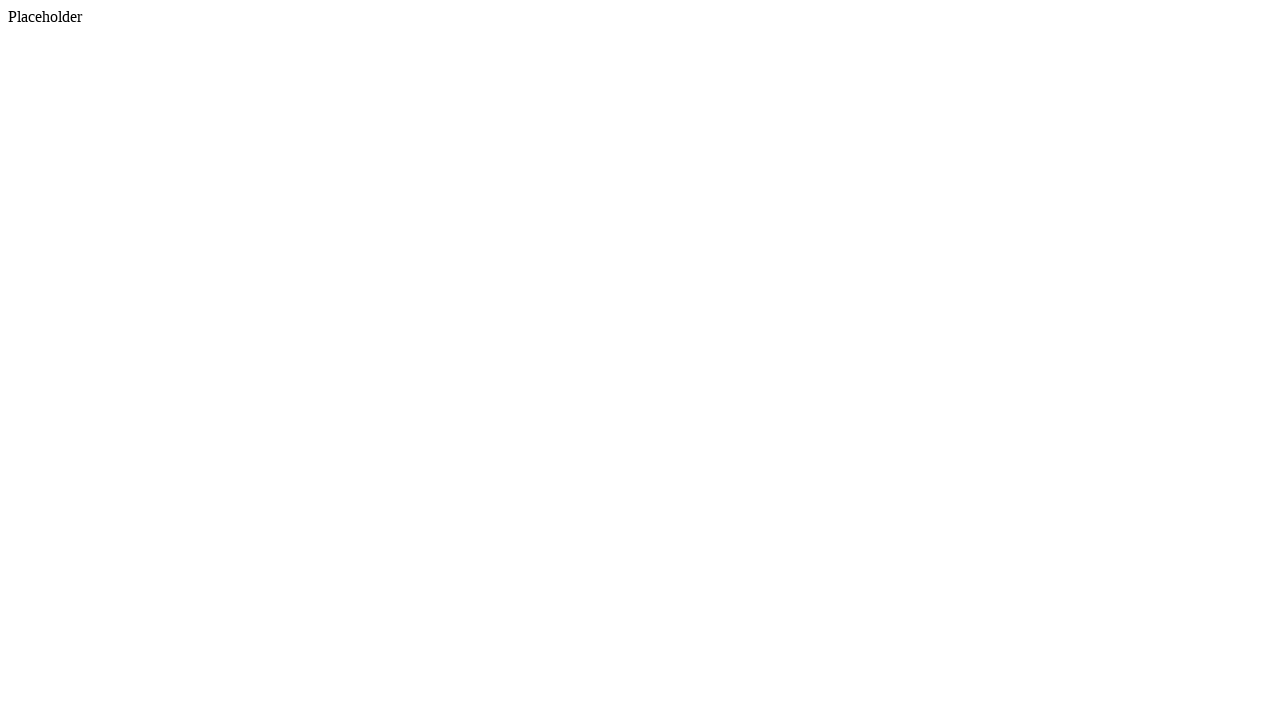

Scrolled nested scrolling iframe into view using mouse wheel scrolling
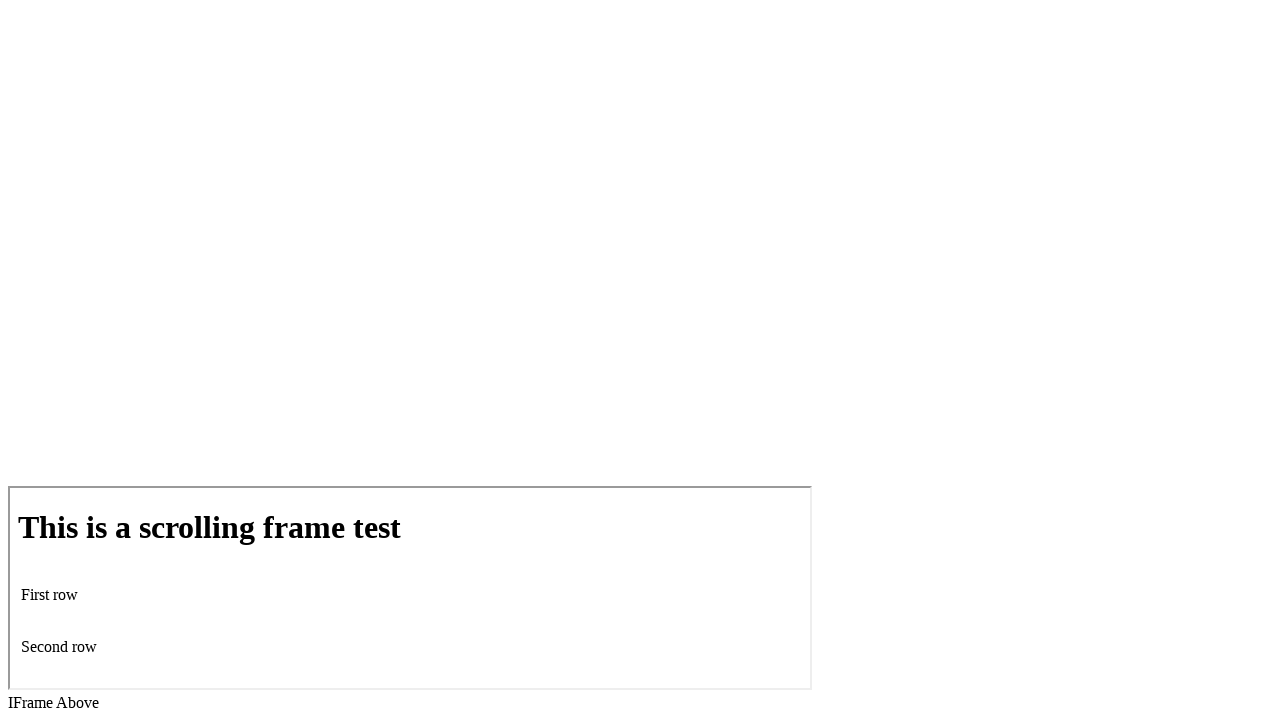

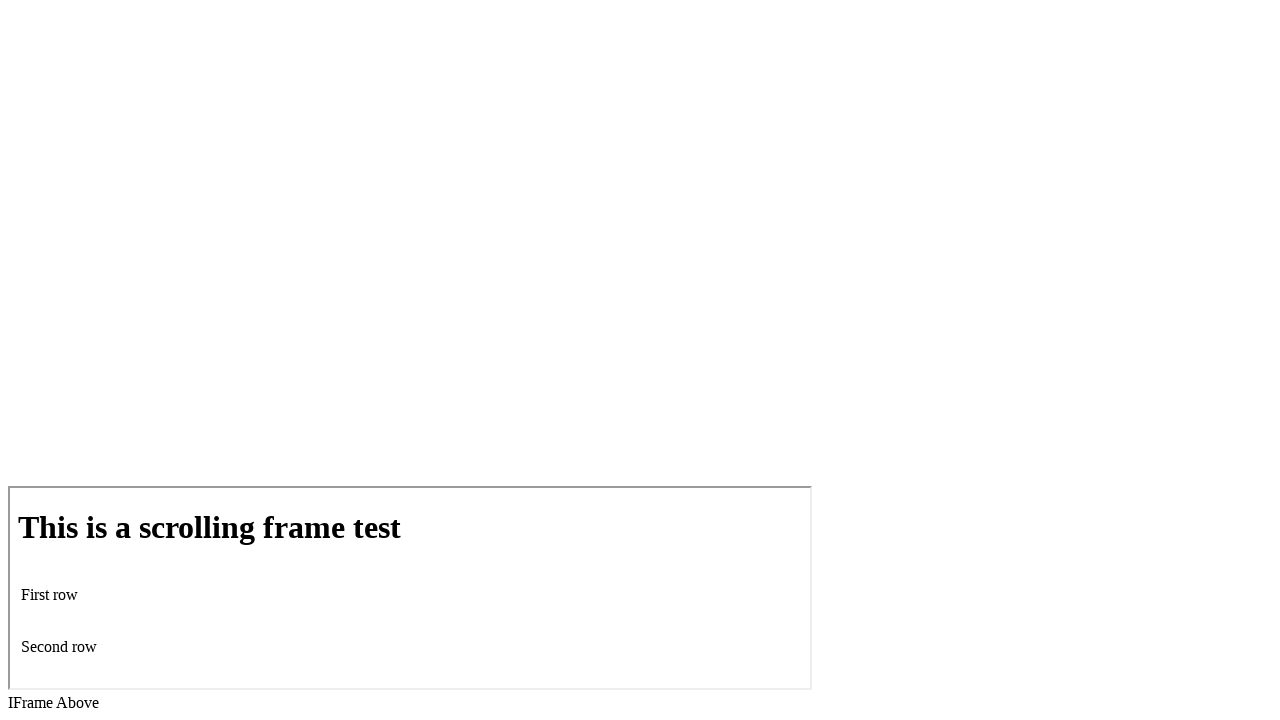